Tests hover functionality by hovering over the first figure element and clicking the "View profile" link that appears

Starting URL: https://the-internet.herokuapp.com/hovers

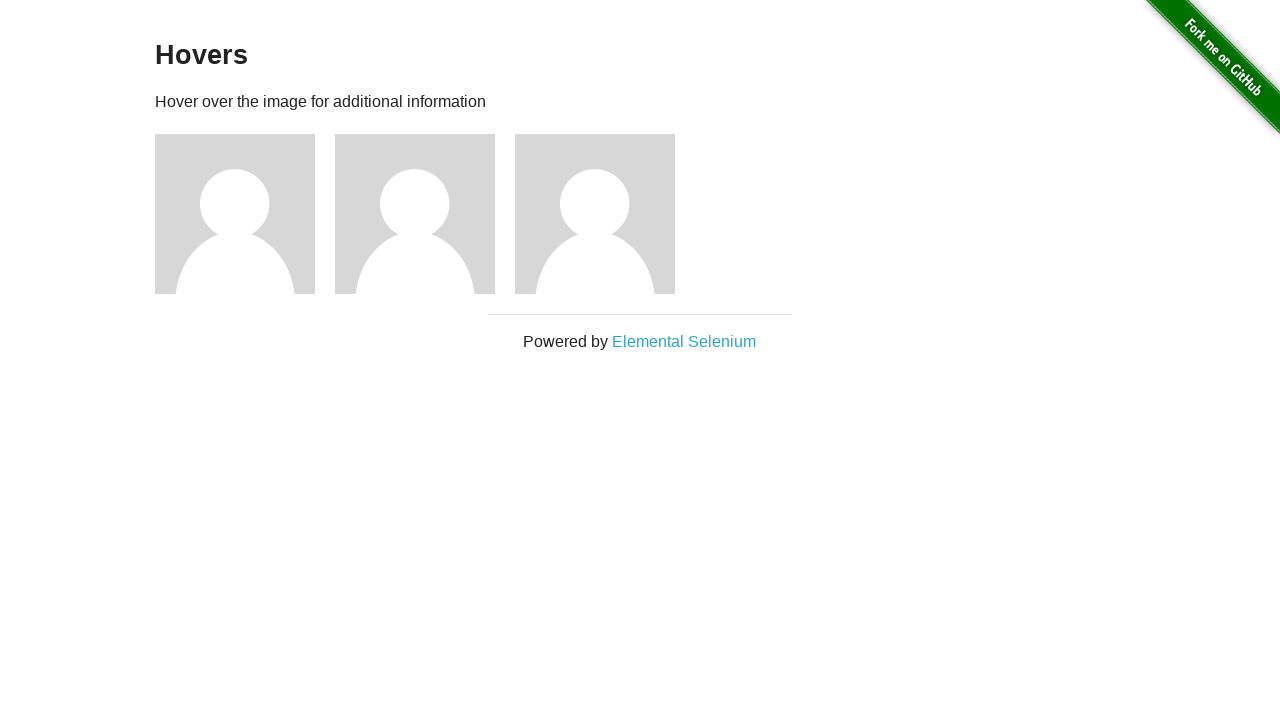

Navigated to hovers page
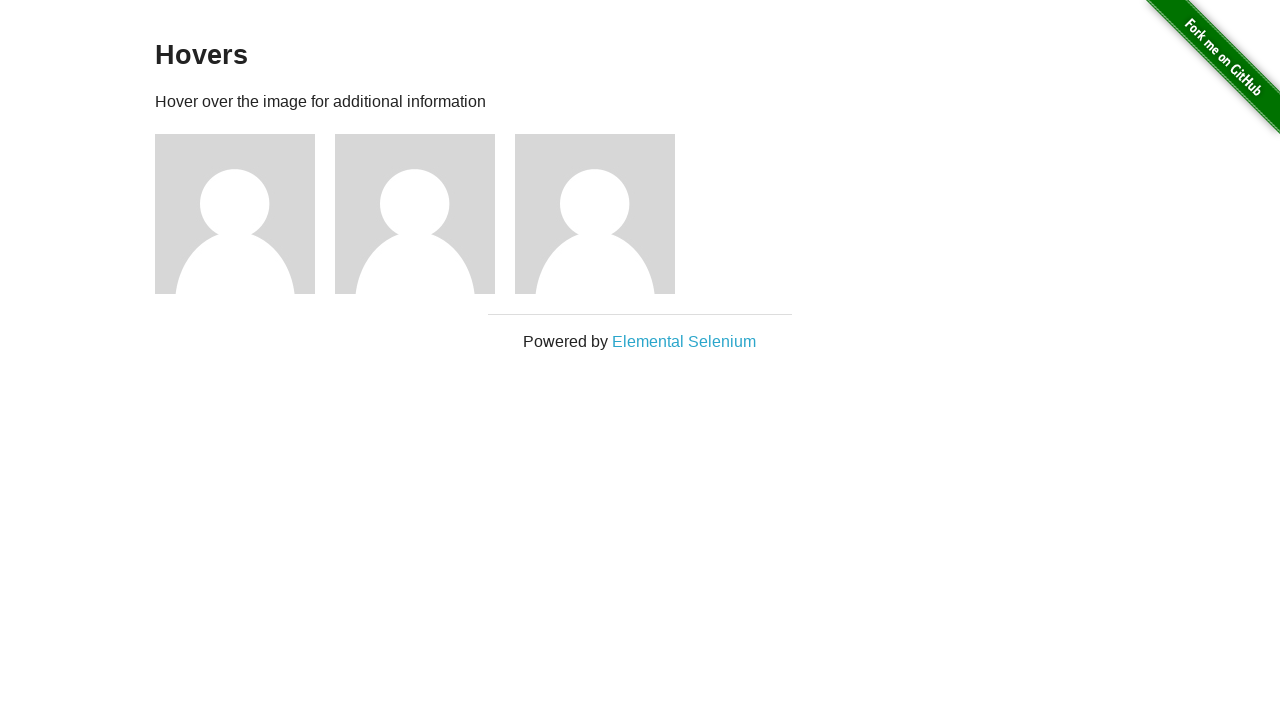

Hovered over the first figure element at (245, 214) on (//div[@class='figure'])[1]
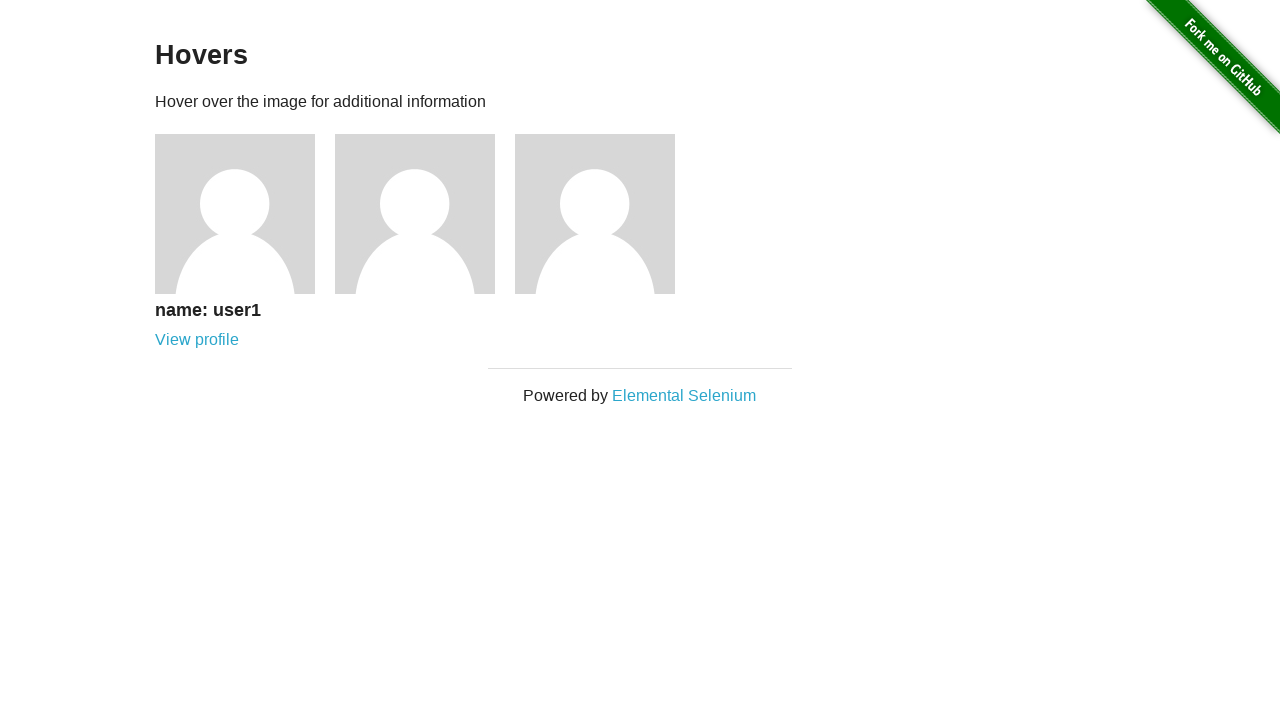

Clicked 'View profile' link that appeared on hover at (197, 340) on (//a[text()='View profile'])[1]
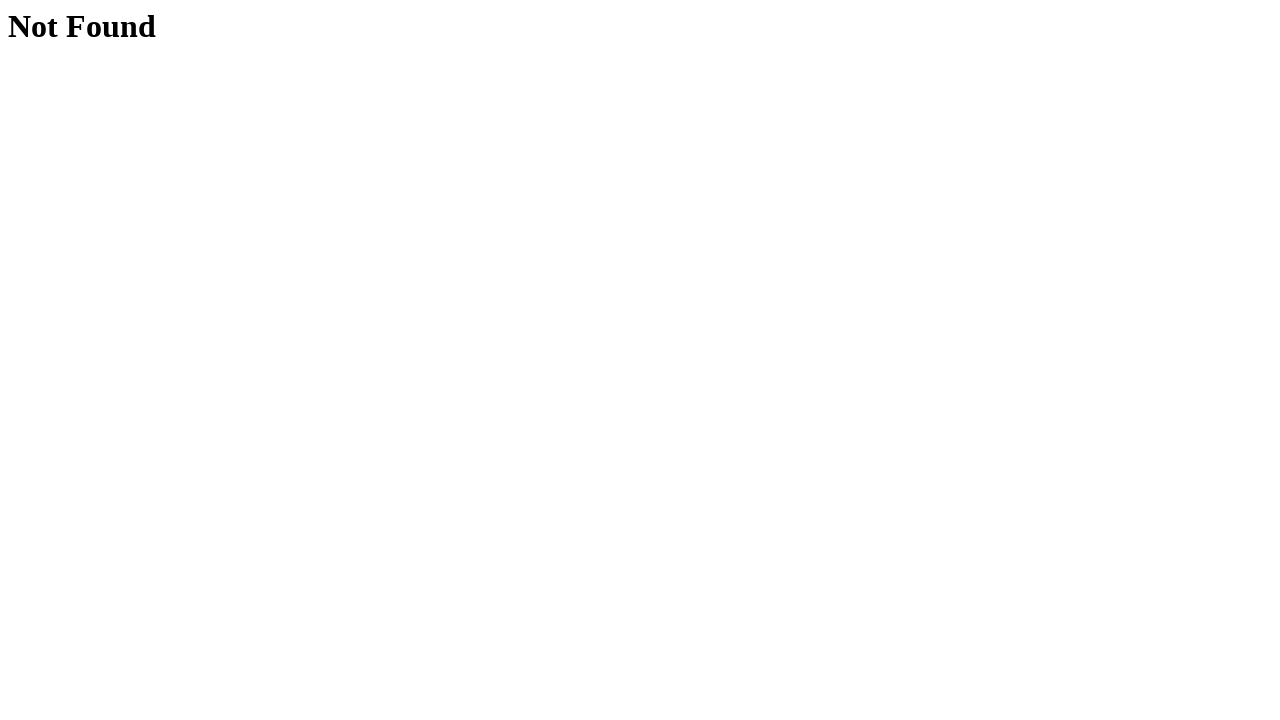

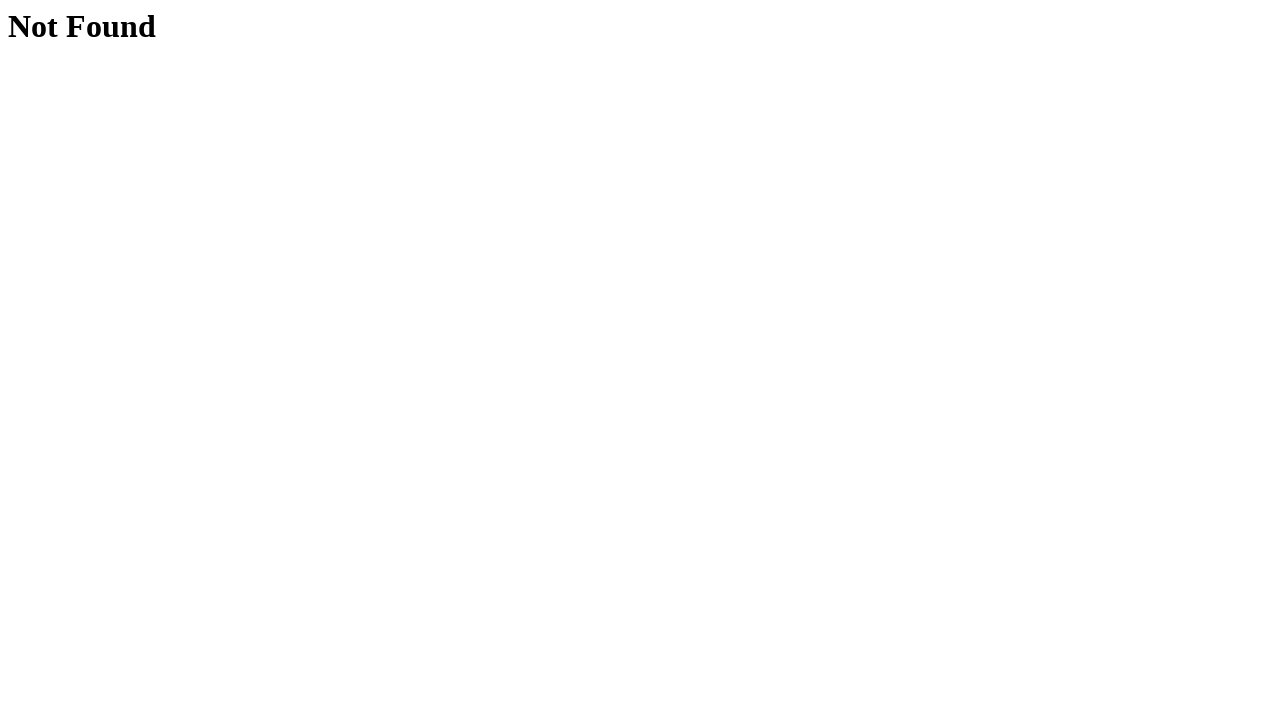